Navigates to DuckDuckGo homepage and retrieves the page title to verify the page loaded correctly

Starting URL: https://duckduckgo.com/

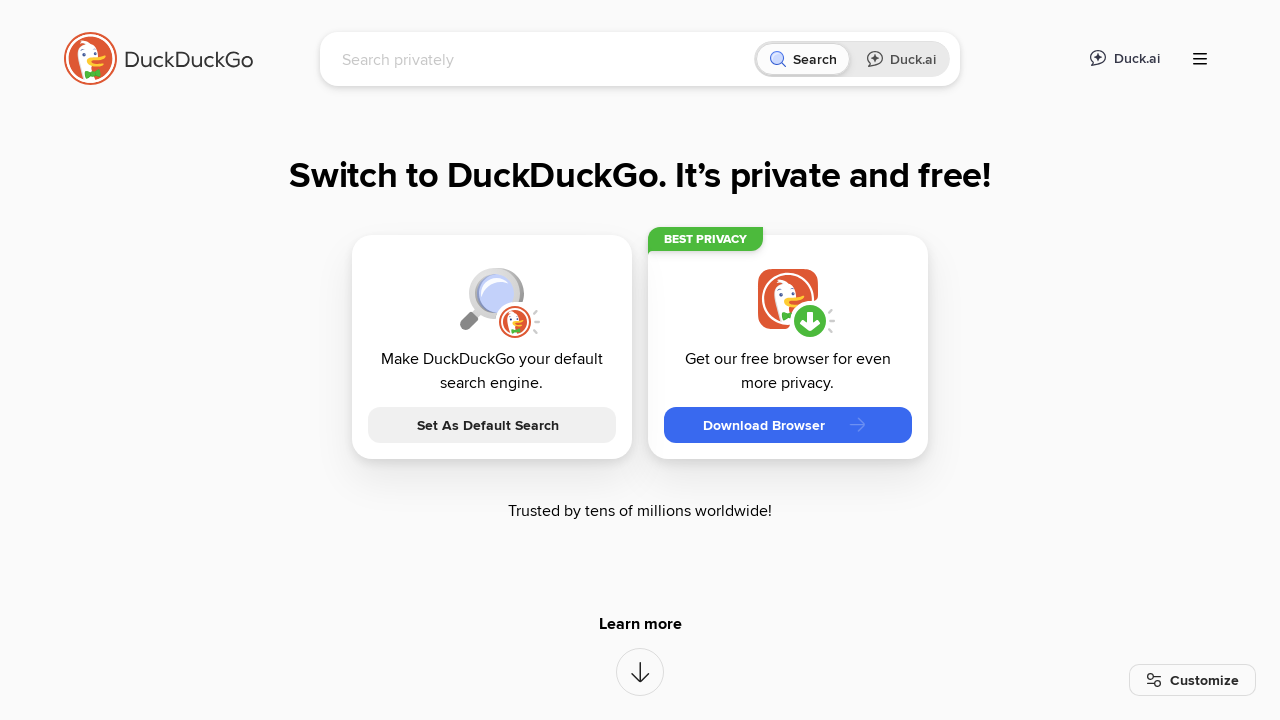

Waited for DuckDuckGo homepage to load (domcontentloaded state)
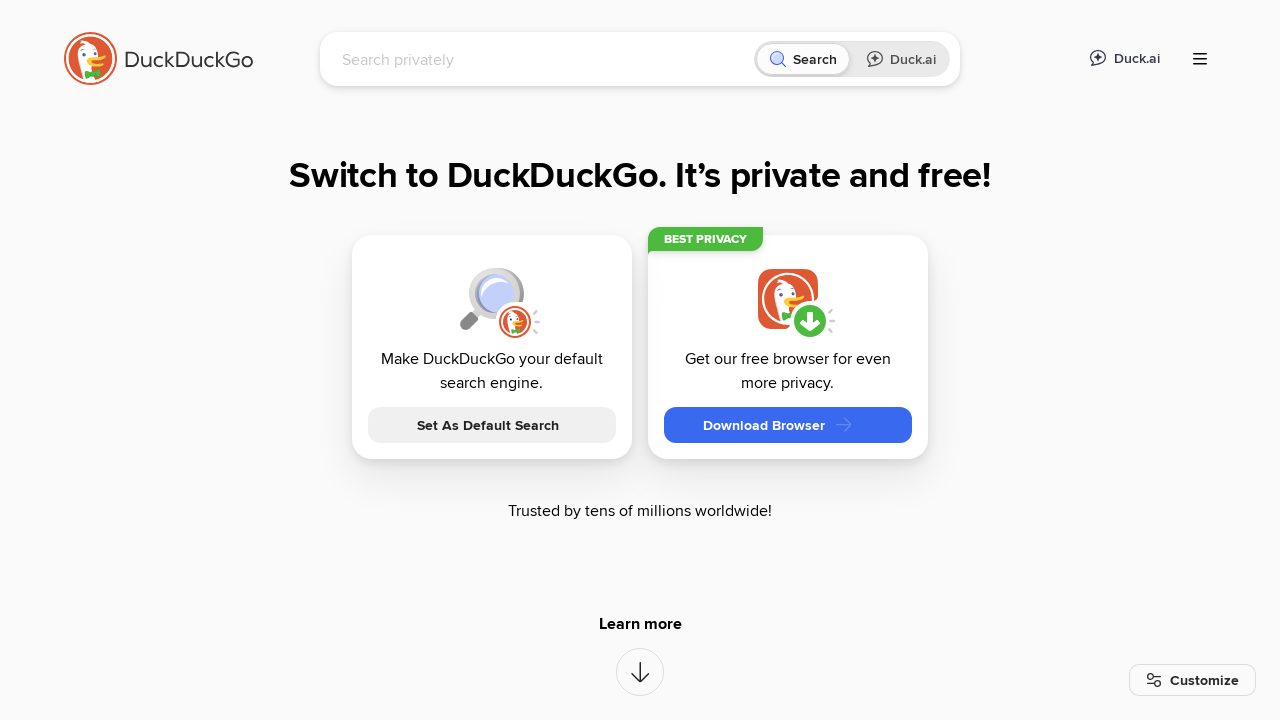

Retrieved page title: 'DuckDuckGo - Protection. Privacy. Peace of mind.'
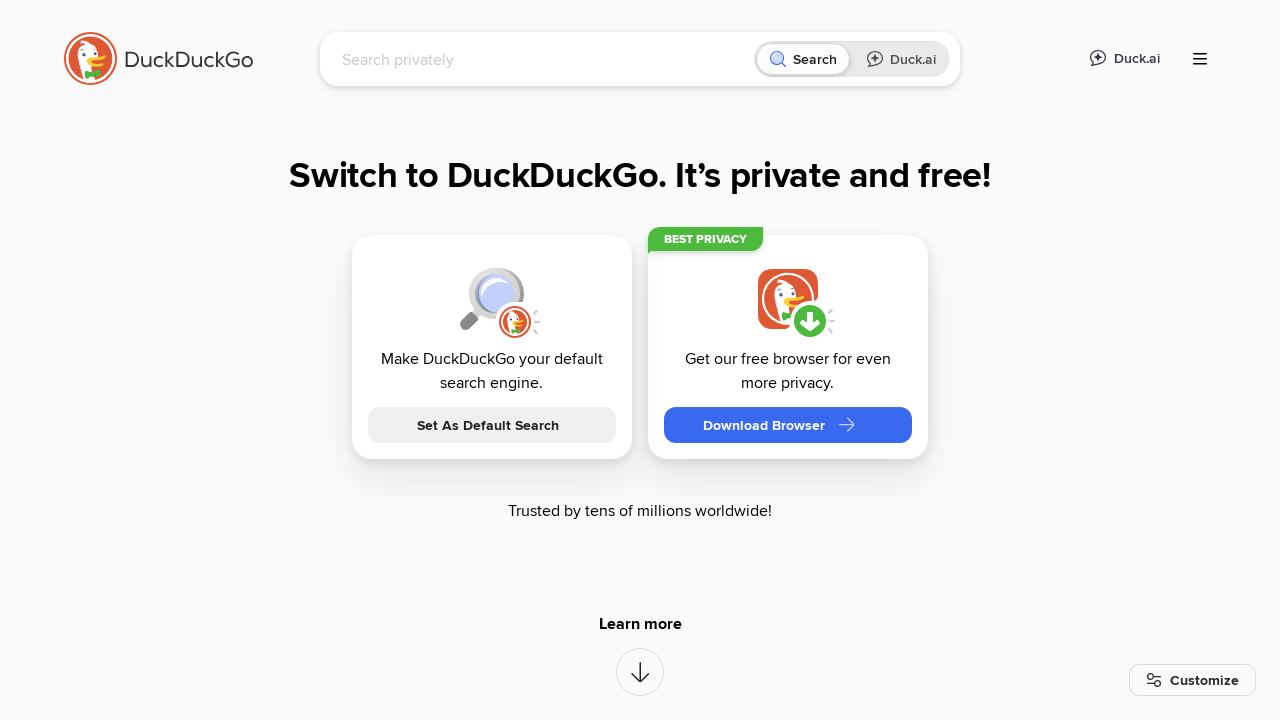

Verified page title is not empty
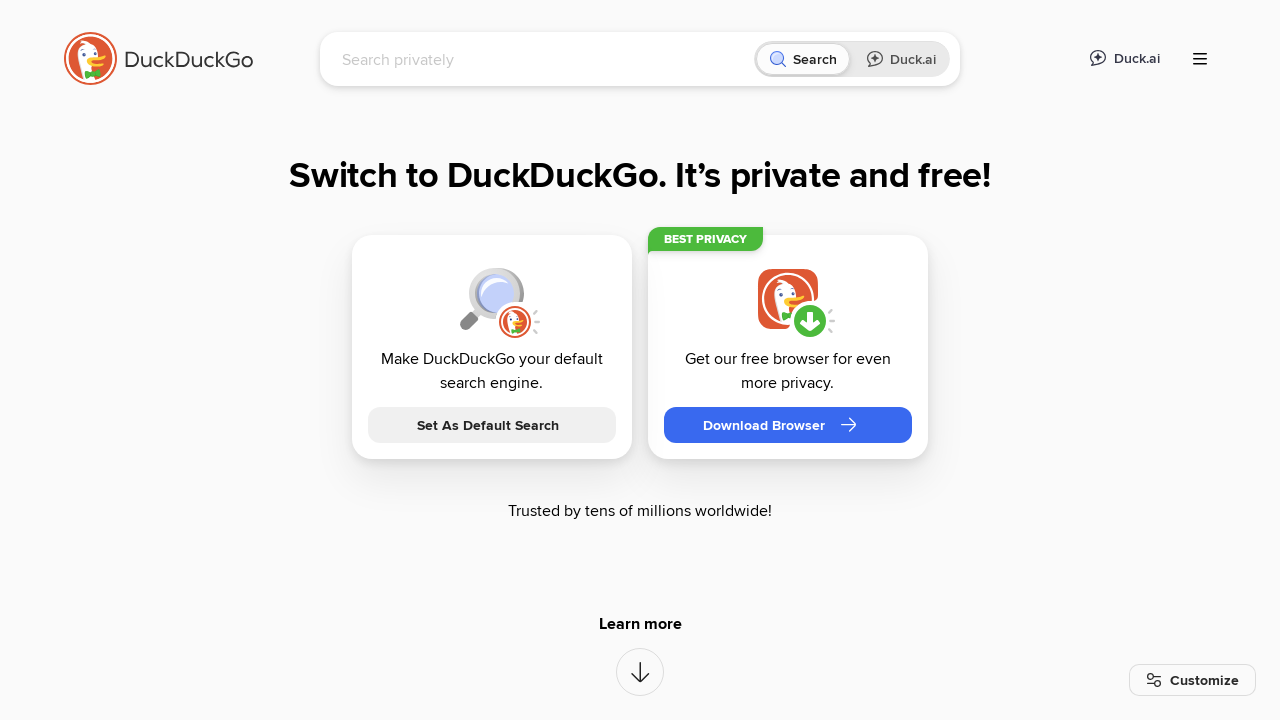

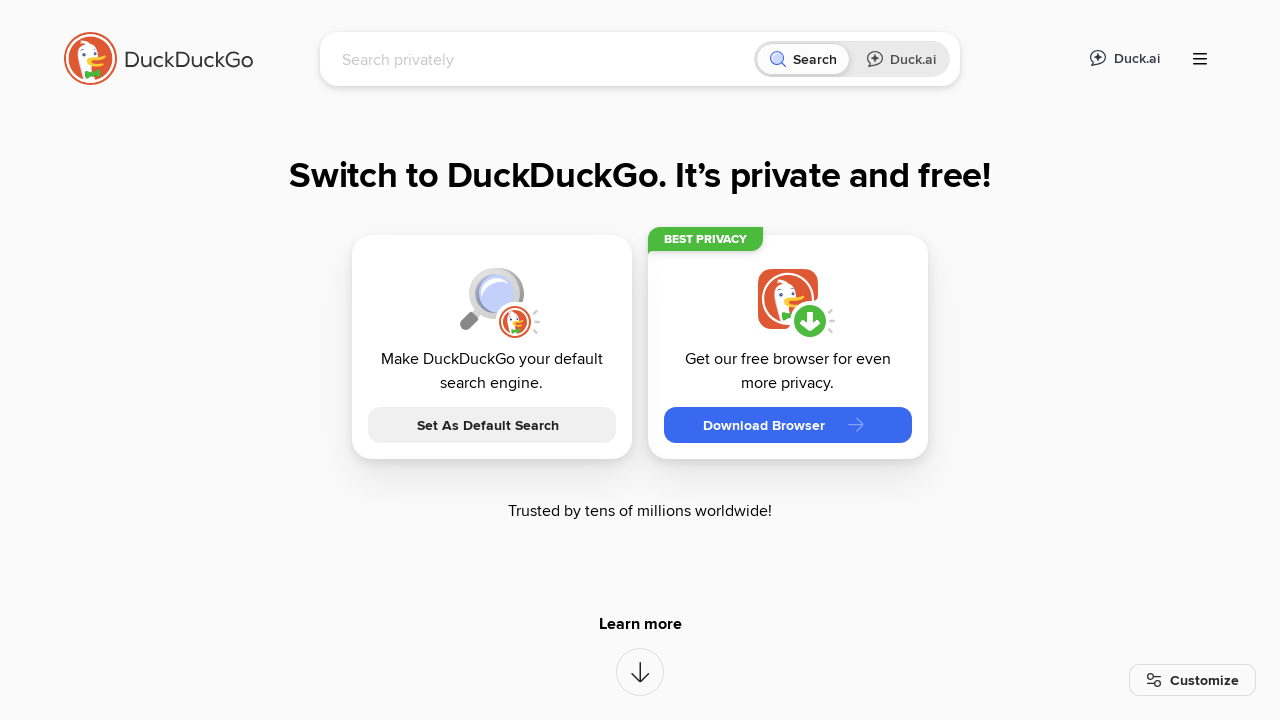